Tests checkbox component functionality on iView UI Plus documentation by clicking through multiple checkboxes in the "combination use" section

Starting URL: https://www.iviewui.com/view-ui-plus/component/form/checkbox

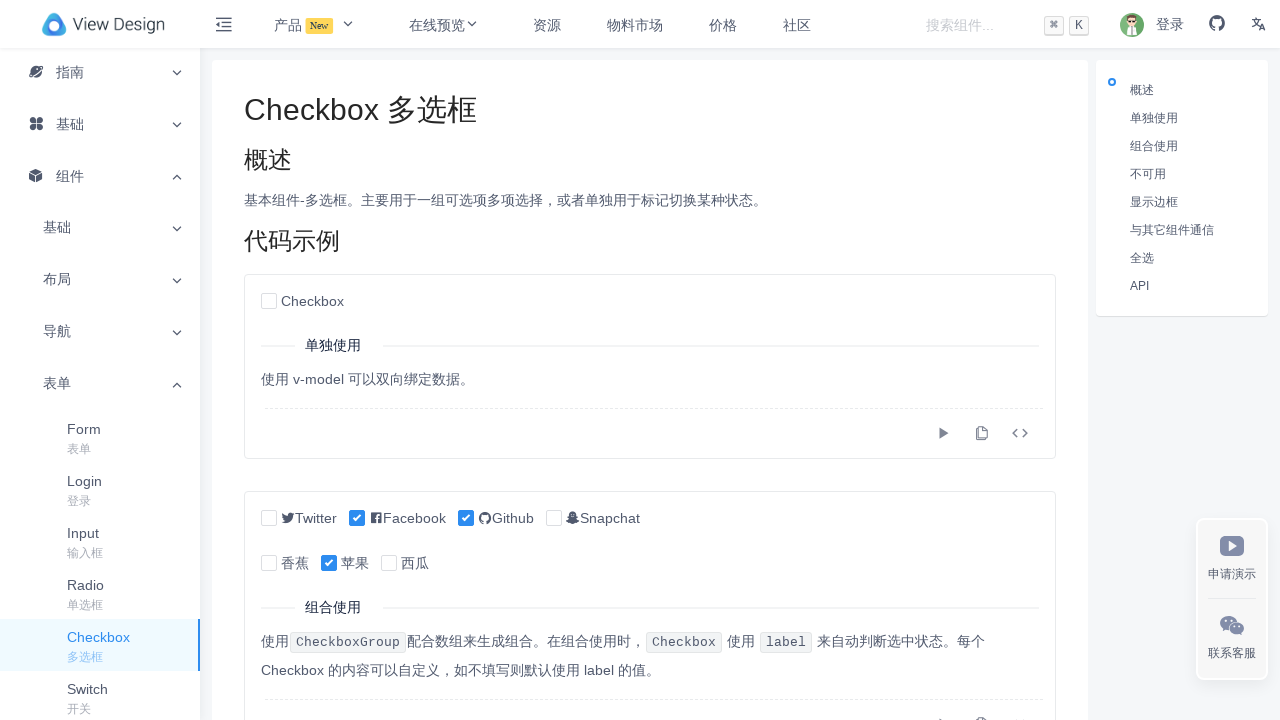

Waited for checkbox combination use section to load
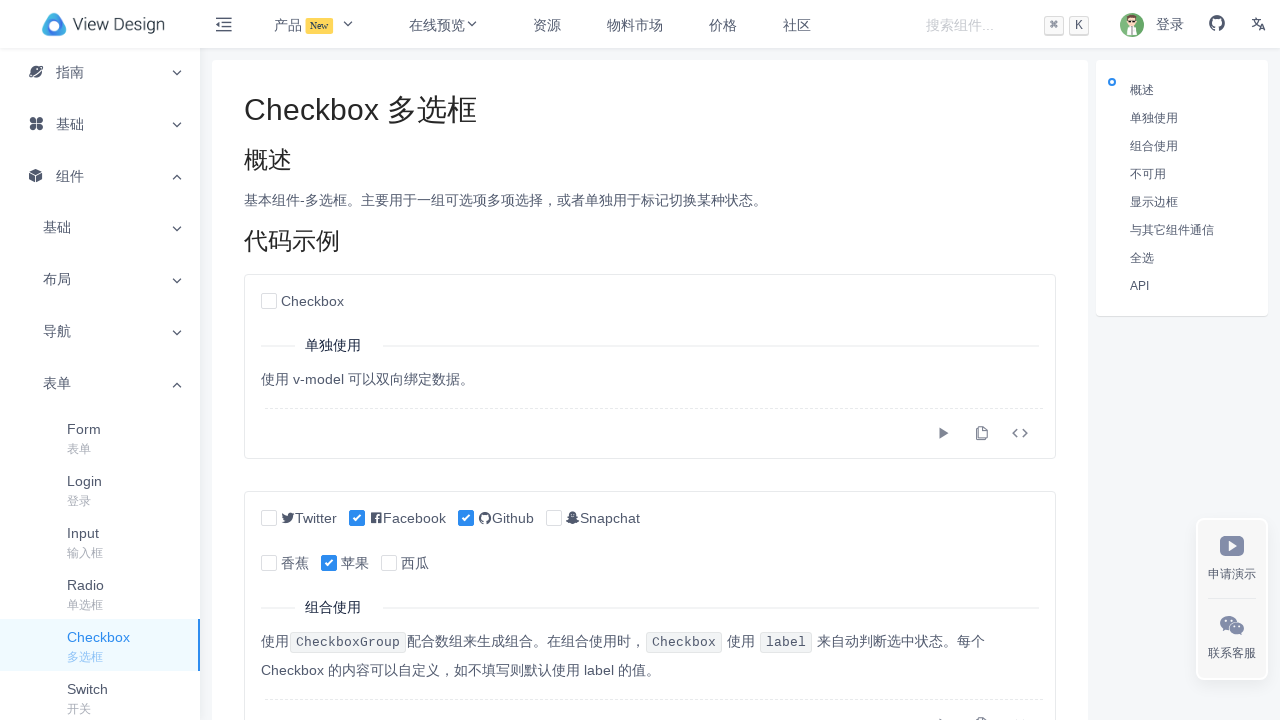

Located all checkboxes in the combination use section
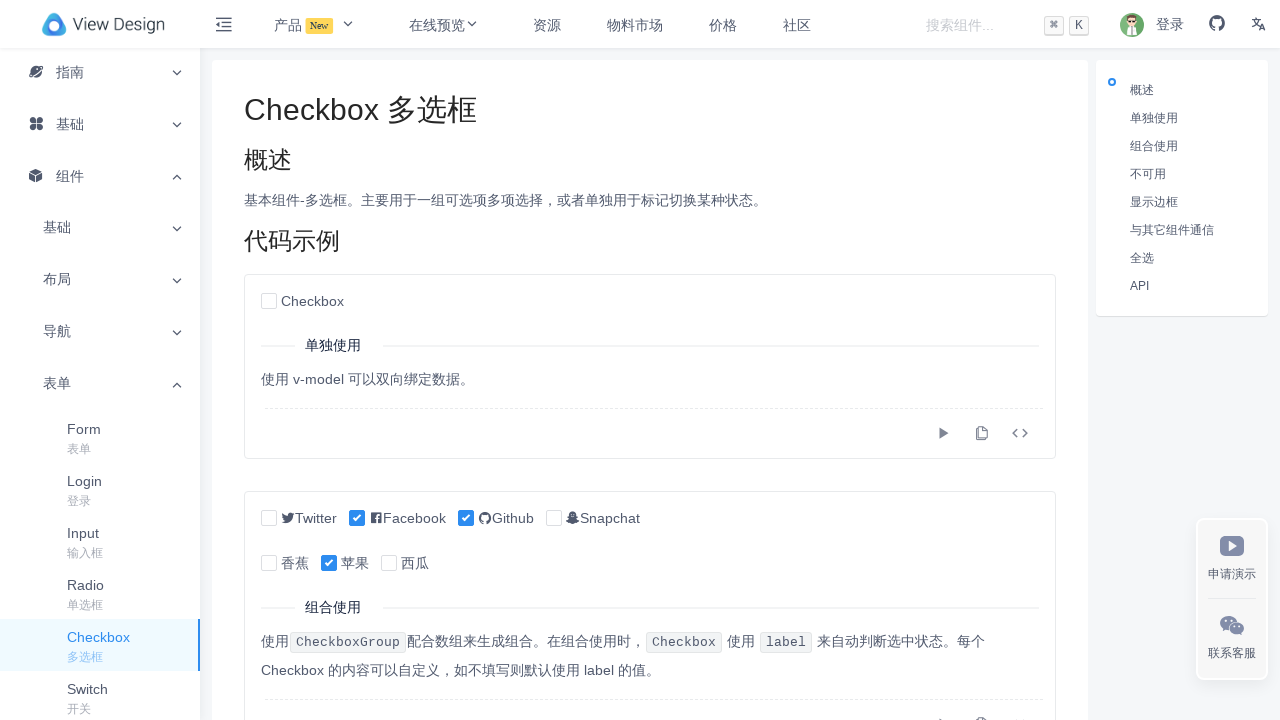

Clicked checkbox 1 in the combination use section at (269, 519) on xpath=//div[@data-title="组合使用"]//input[@type="checkbox"] >> nth=0
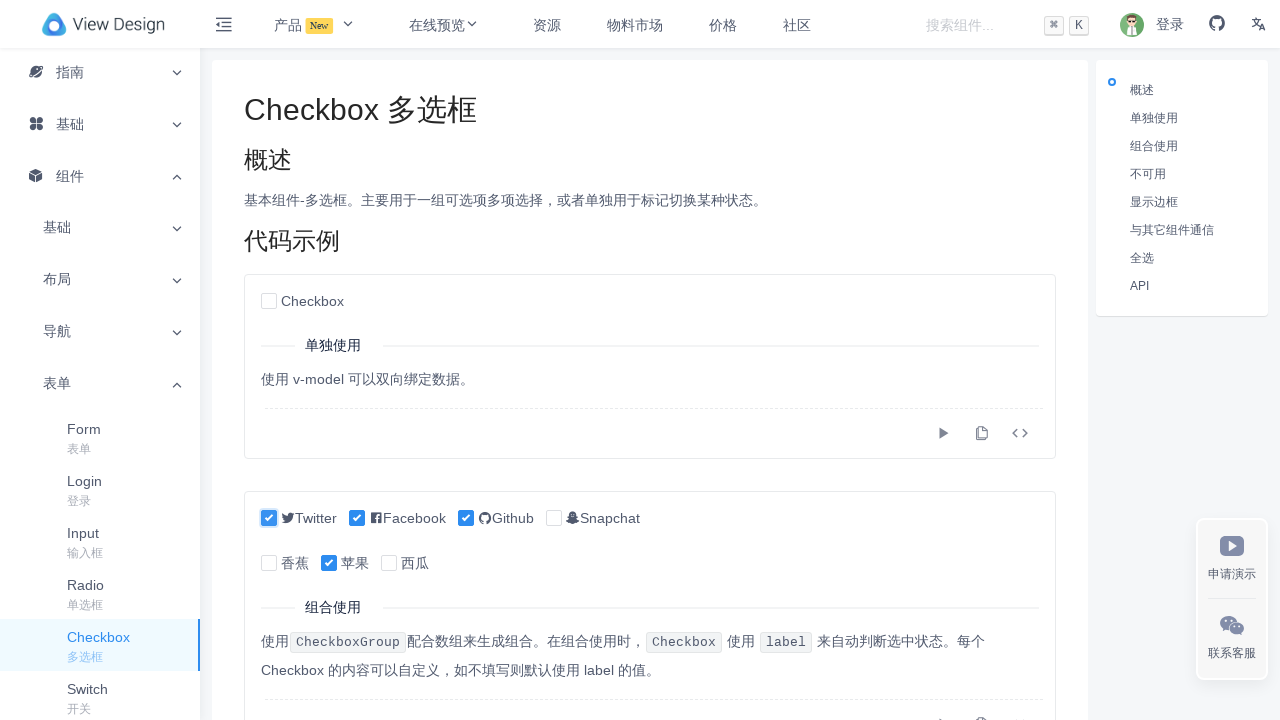

Waited 500ms after clicking checkbox 1 for visual feedback
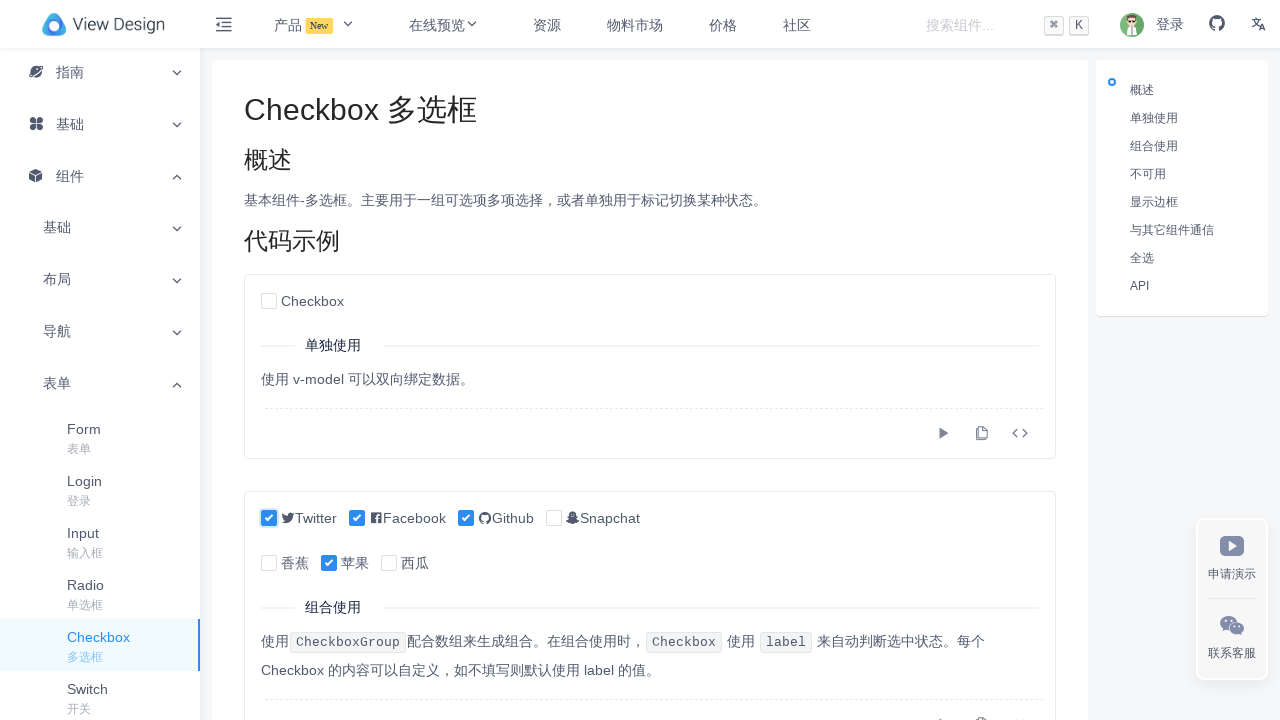

Clicked checkbox 2 in the combination use section at (357, 519) on xpath=//div[@data-title="组合使用"]//input[@type="checkbox"] >> nth=1
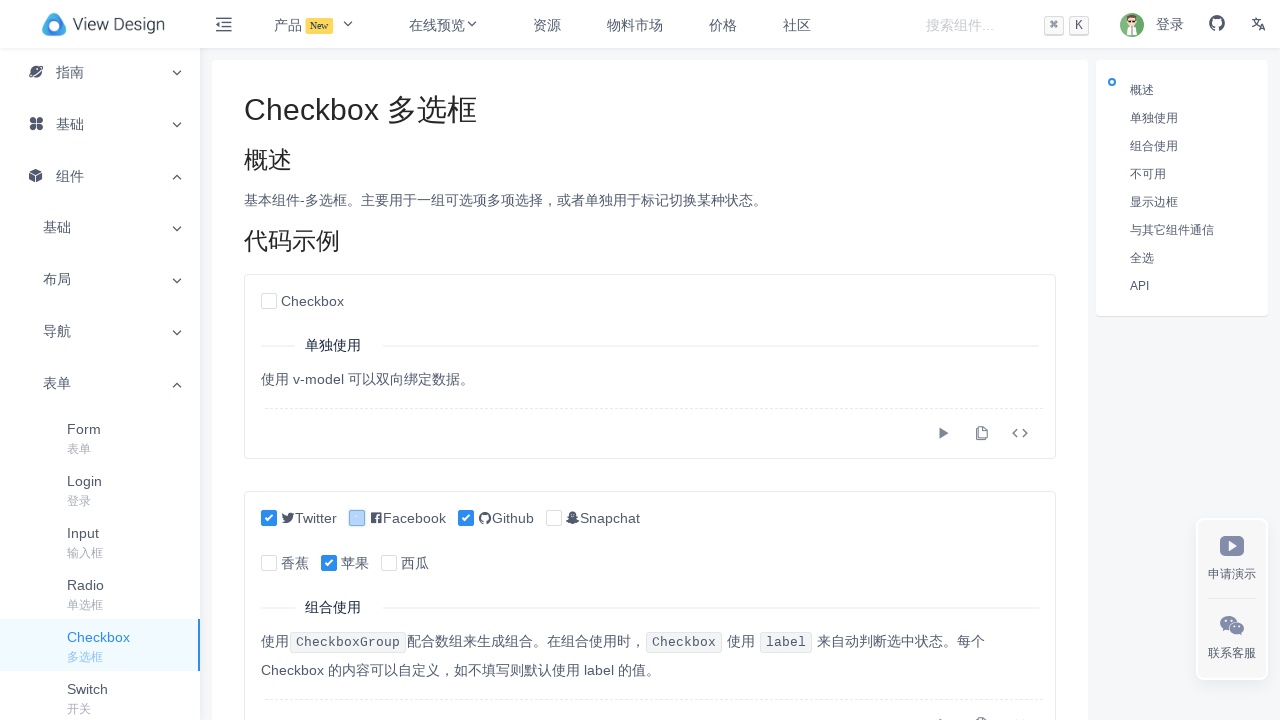

Waited 500ms after clicking checkbox 2 for visual feedback
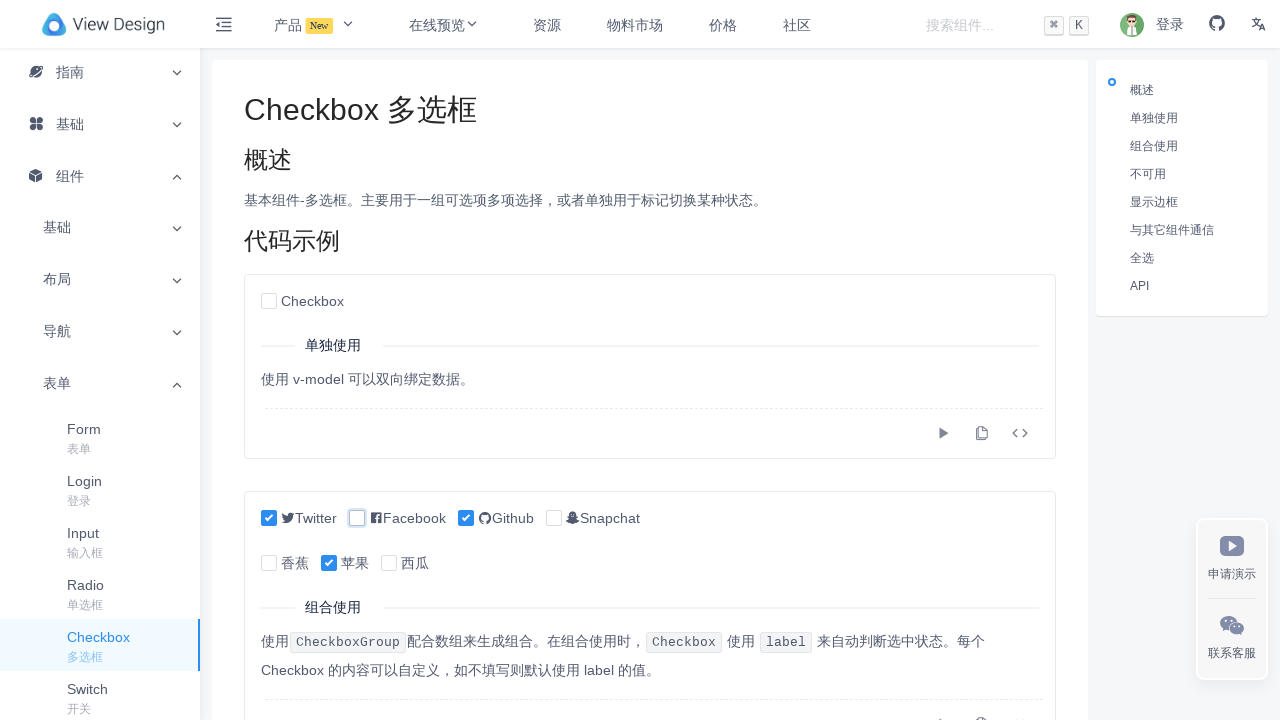

Clicked checkbox 3 in the combination use section at (466, 519) on xpath=//div[@data-title="组合使用"]//input[@type="checkbox"] >> nth=2
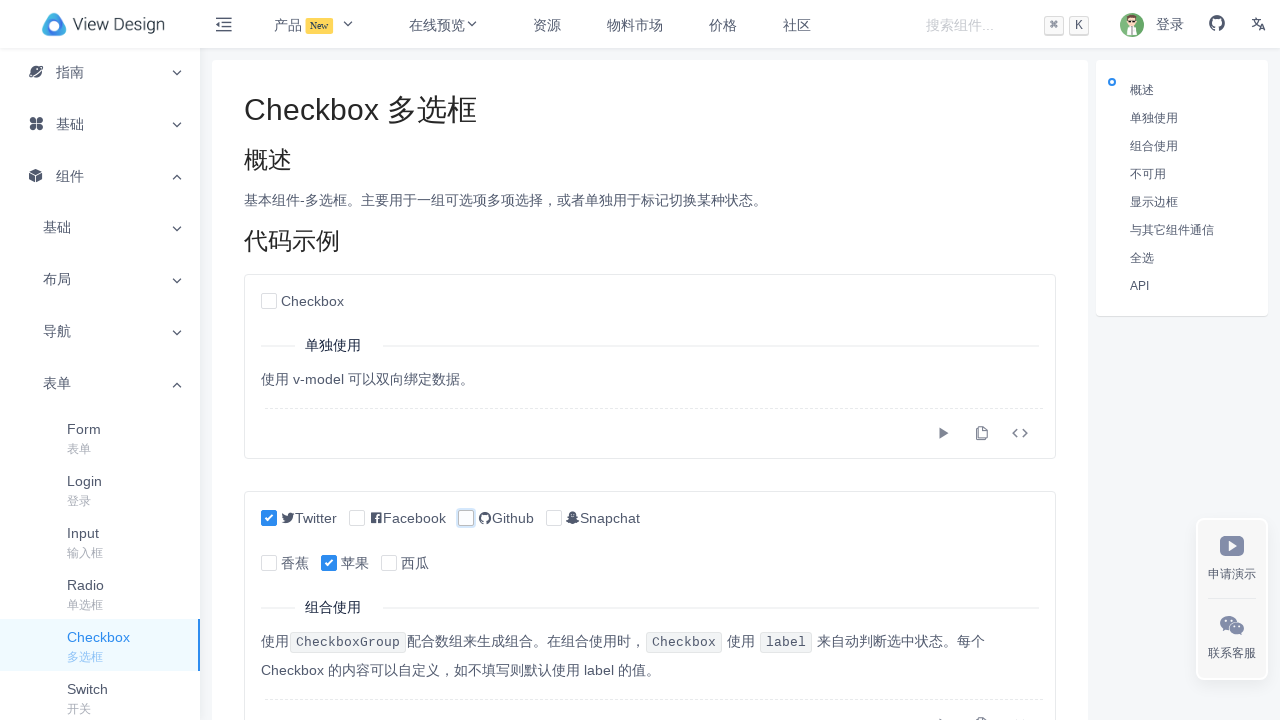

Waited 500ms after clicking checkbox 3 for visual feedback
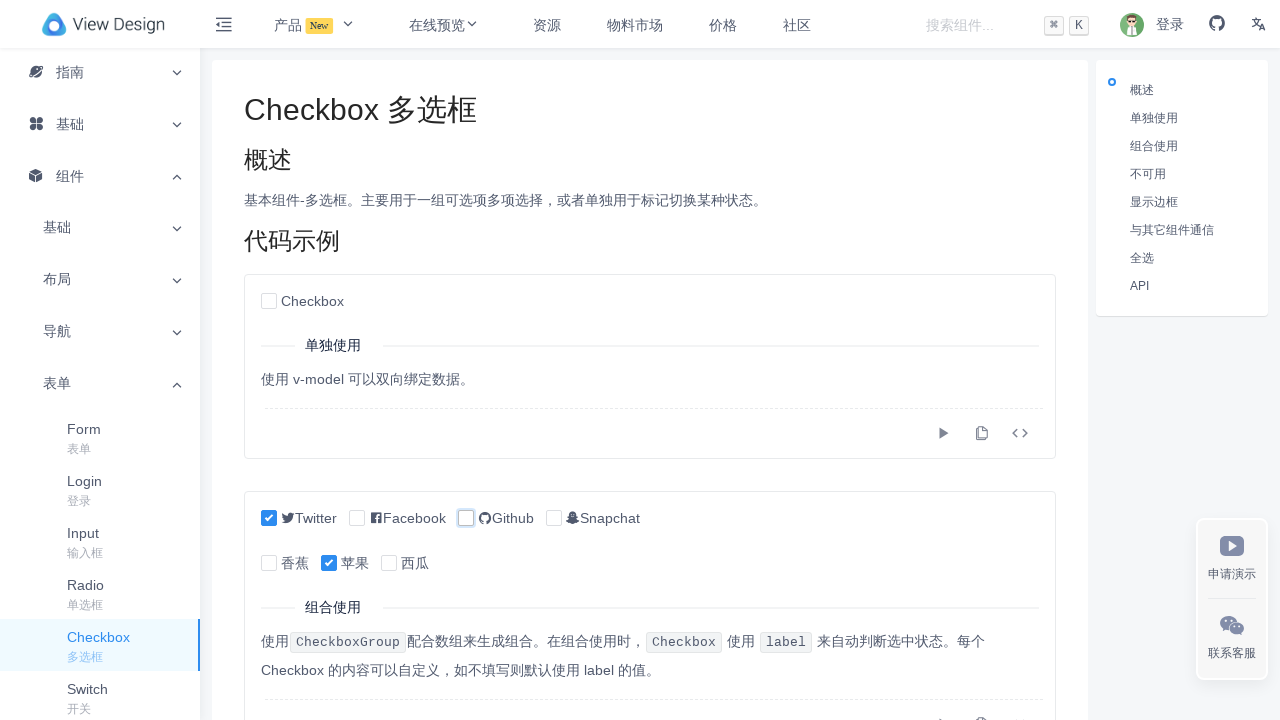

Clicked checkbox 4 in the combination use section at (554, 519) on xpath=//div[@data-title="组合使用"]//input[@type="checkbox"] >> nth=3
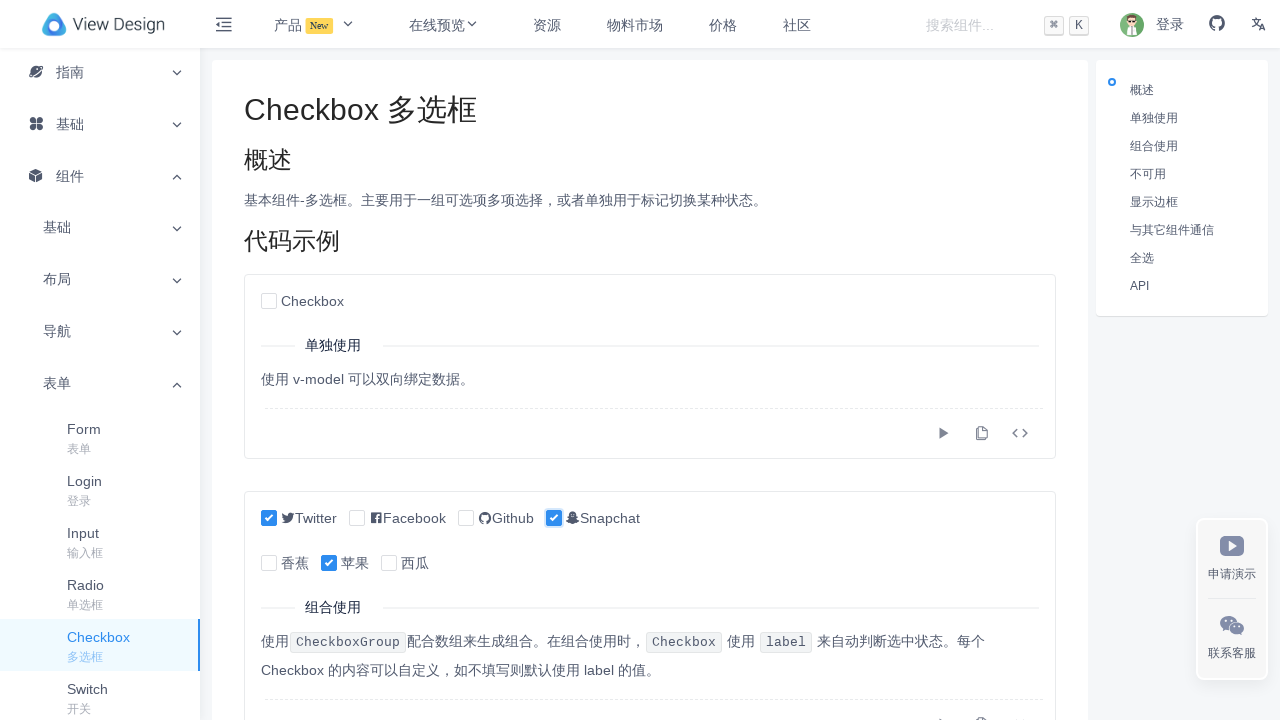

Waited 500ms after clicking checkbox 4 for visual feedback
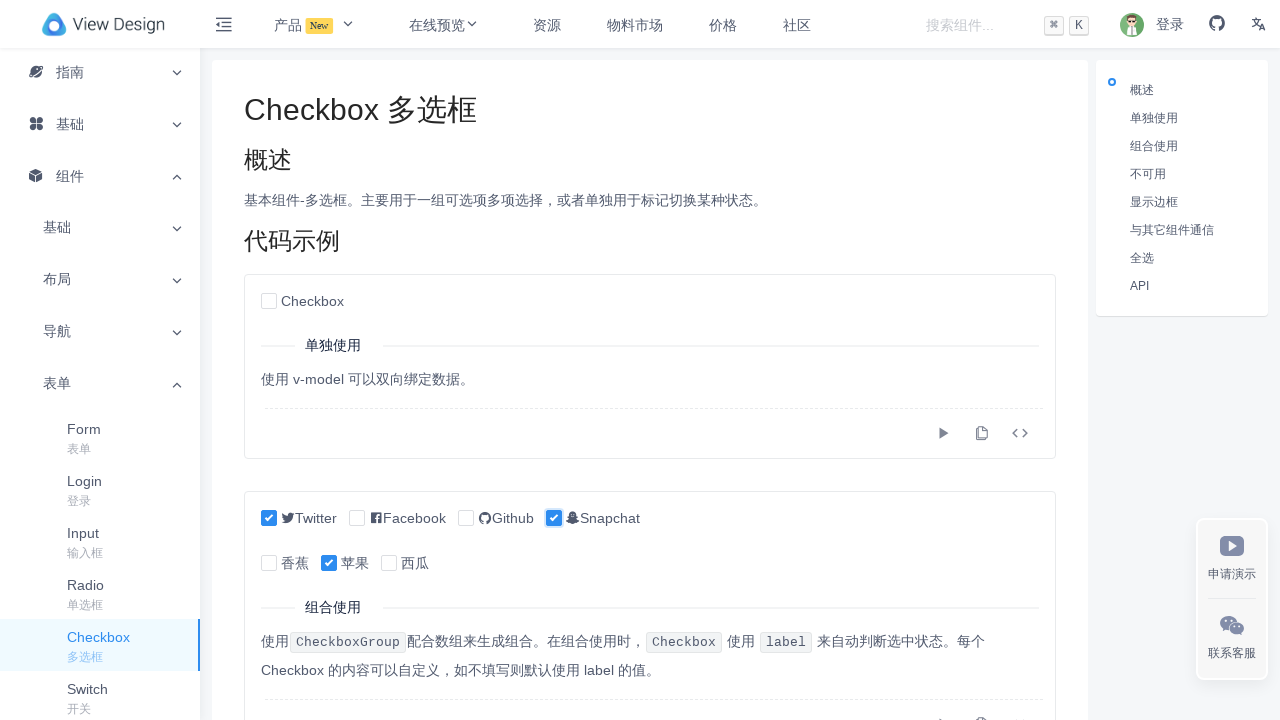

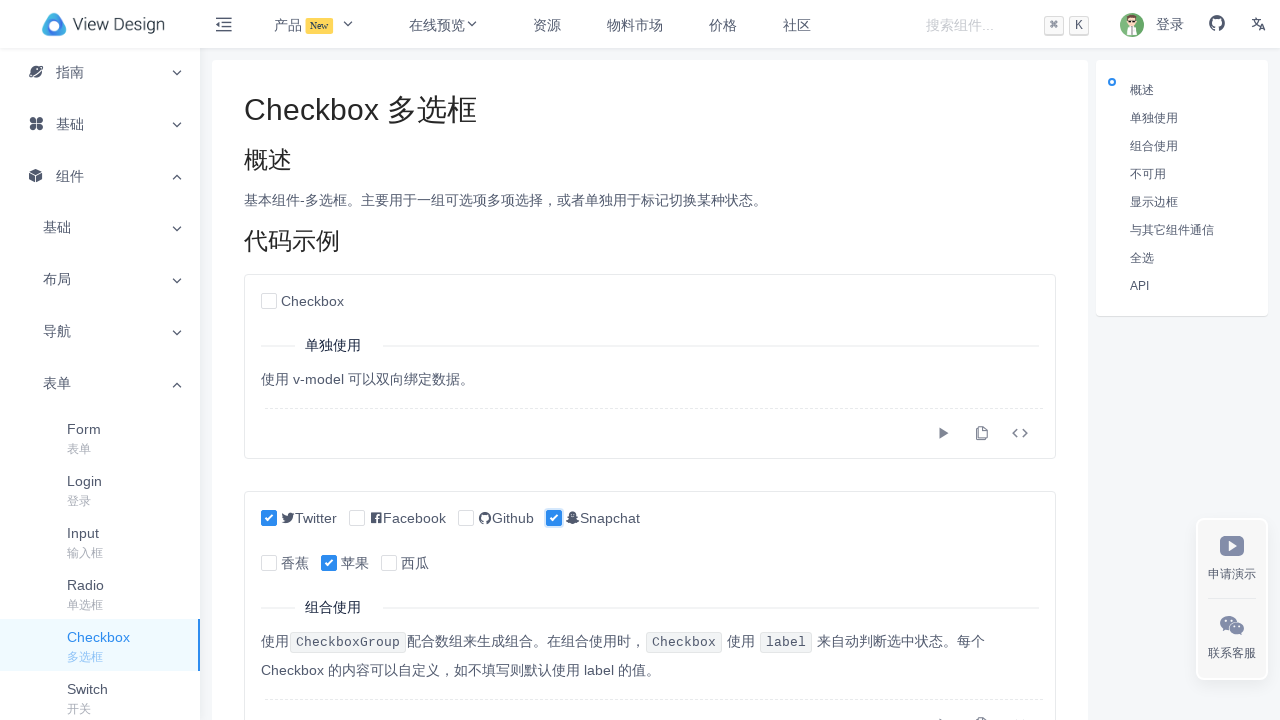